Tests calculator 3+3+3 equals 9 using button clicks

Starting URL: http://mhunterak.github.io/calc.html

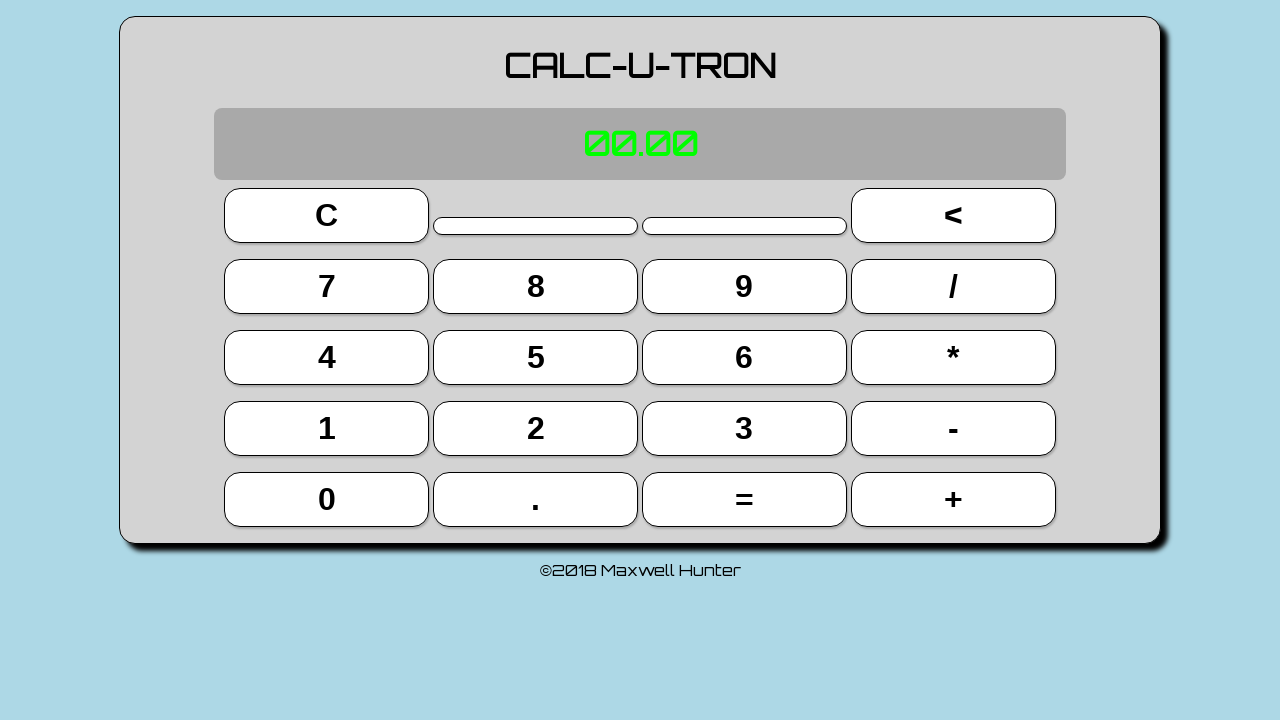

Waited for page to load (domcontentloaded)
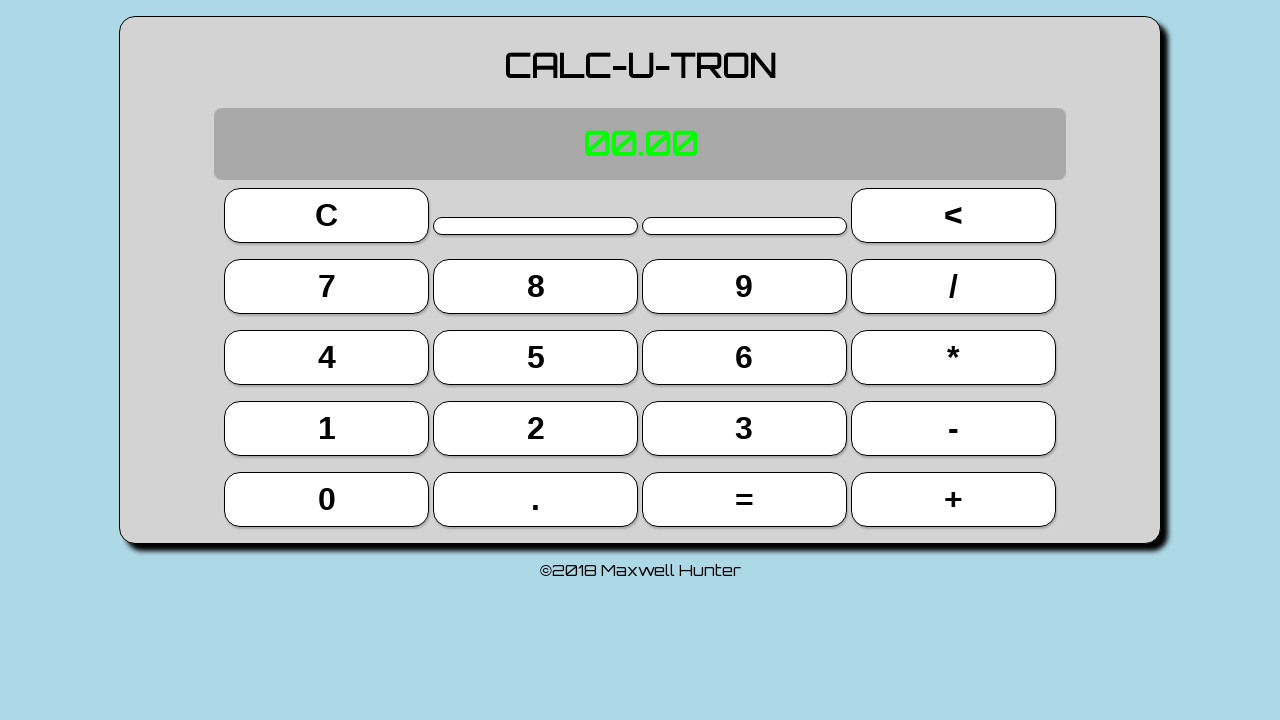

Located button 3
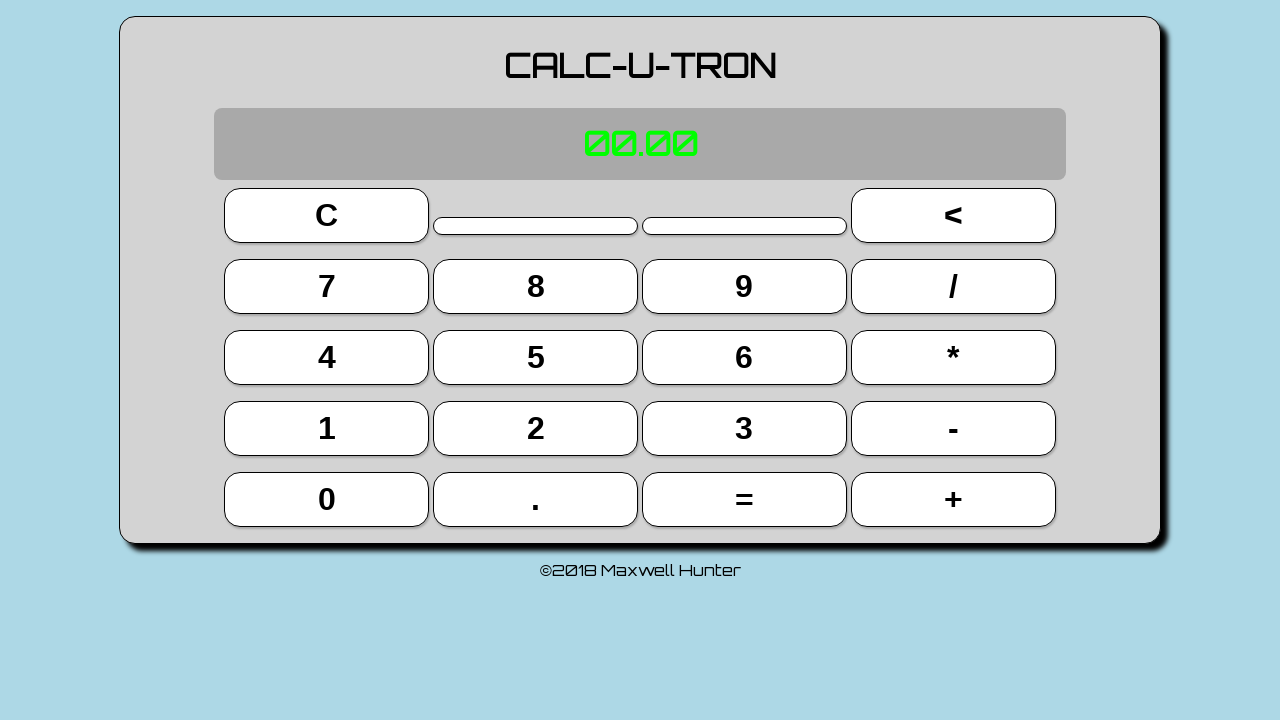

Located plus button
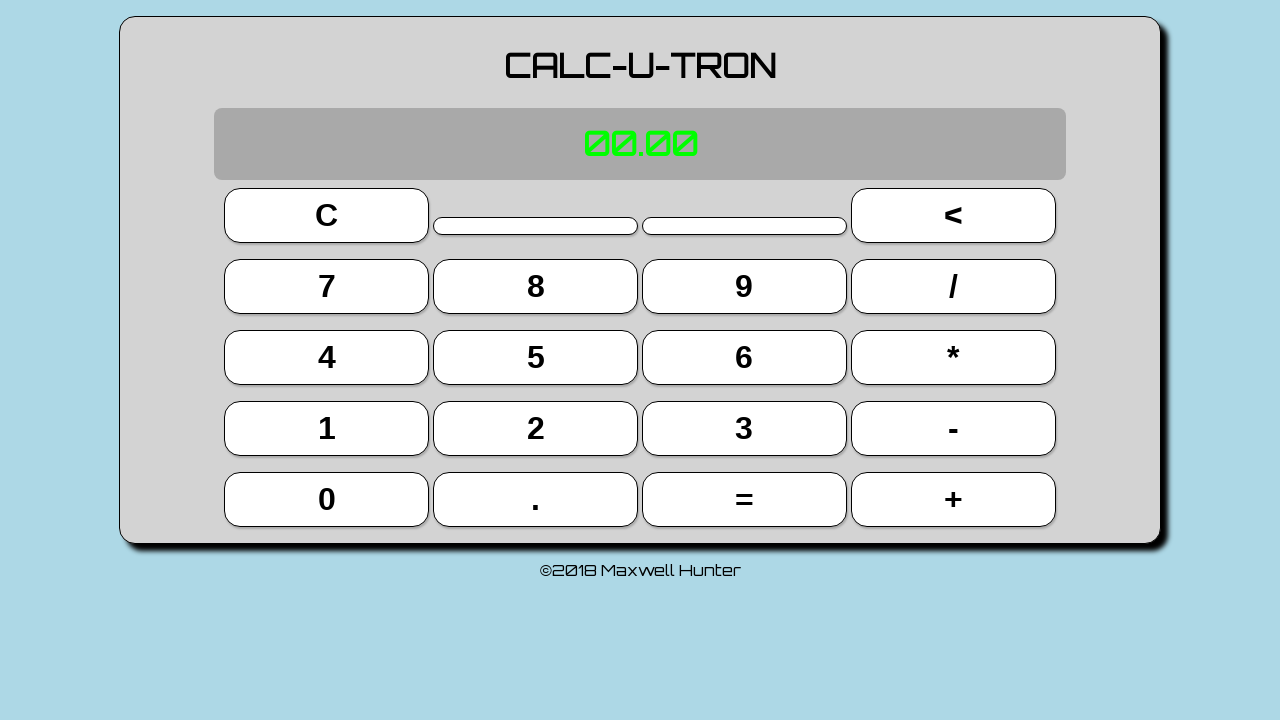

Located equals button
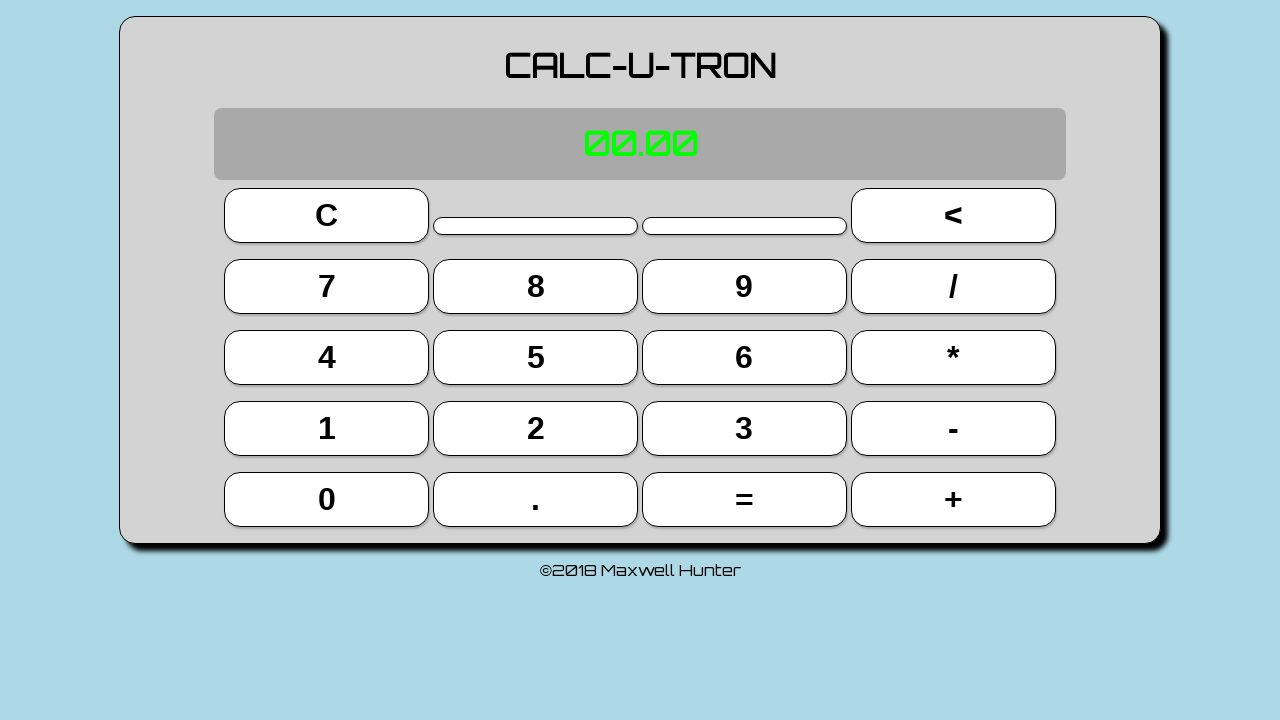

Clicked button 3 at (744, 428) on button >> nth=14
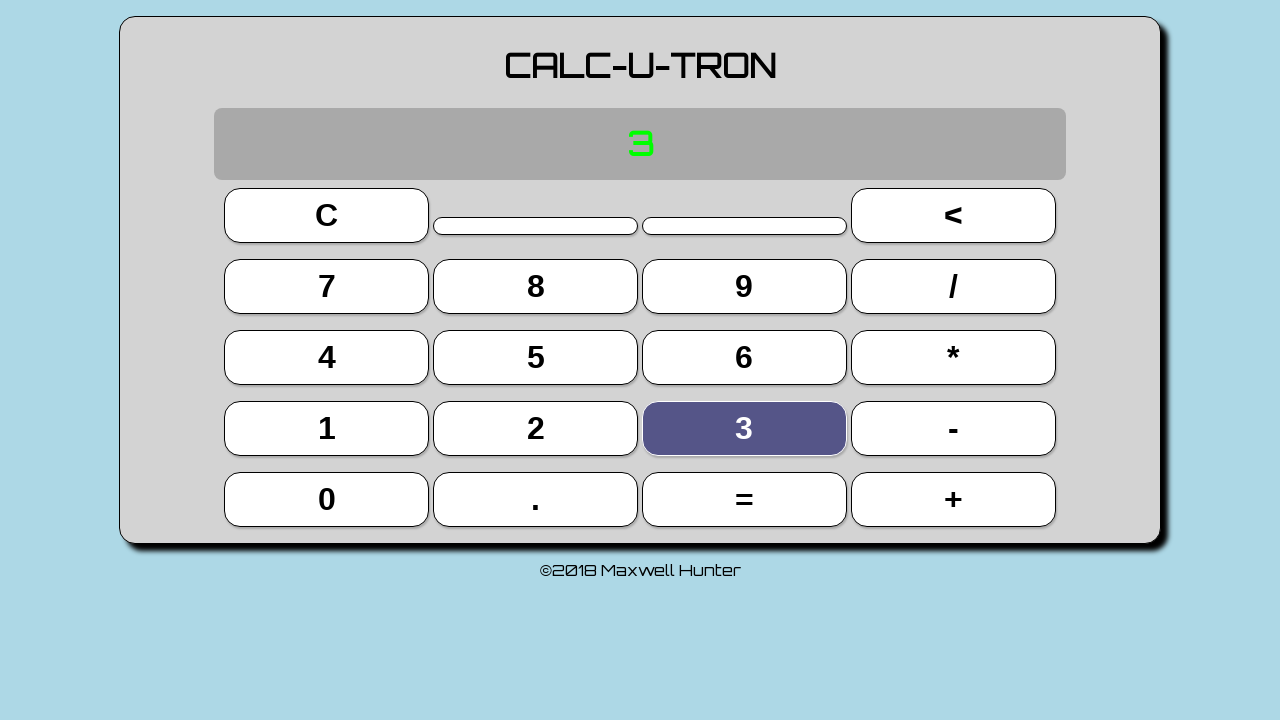

Clicked plus button at (953, 499) on button >> nth=19
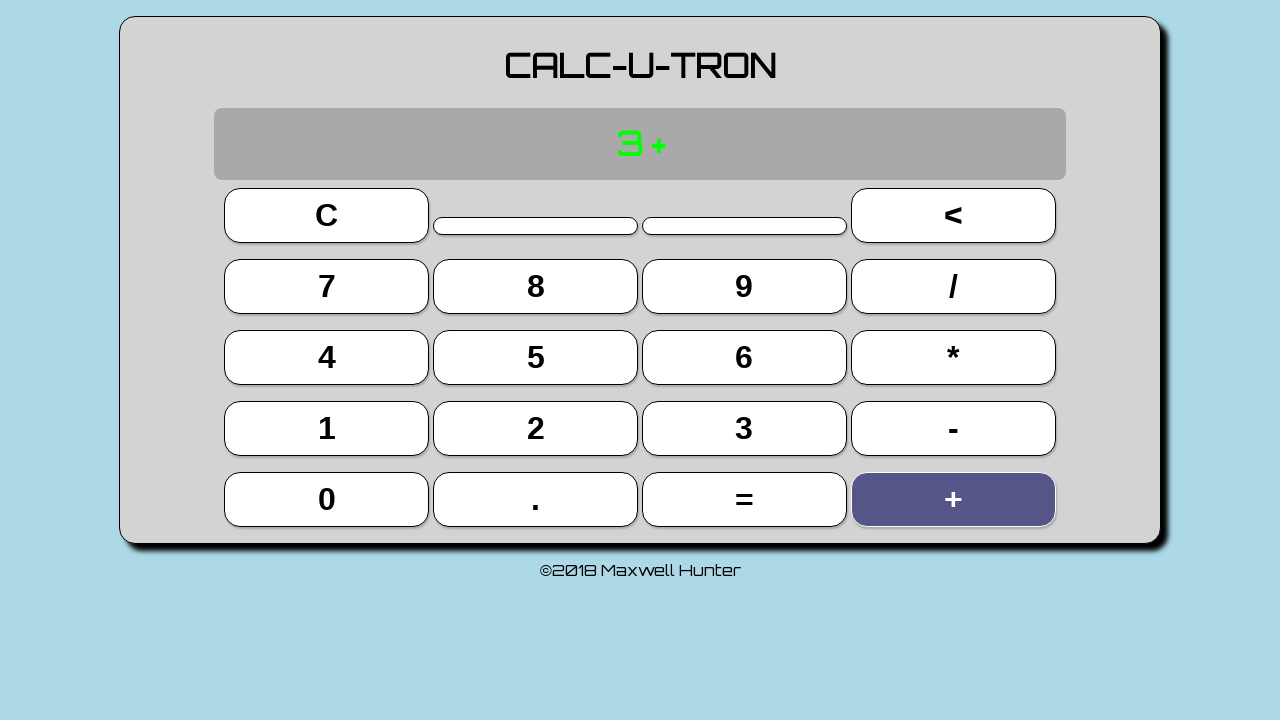

Clicked button 3 at (744, 428) on button >> nth=14
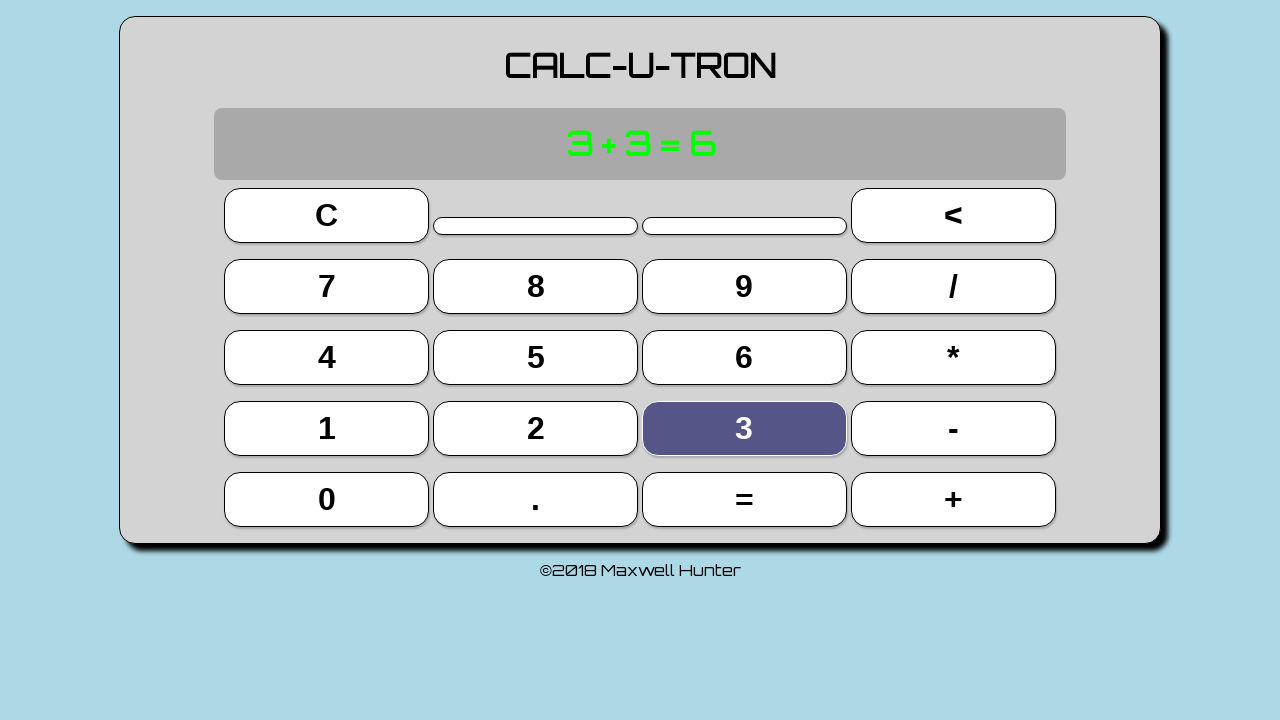

Clicked equals button at (744, 499) on button >> nth=18
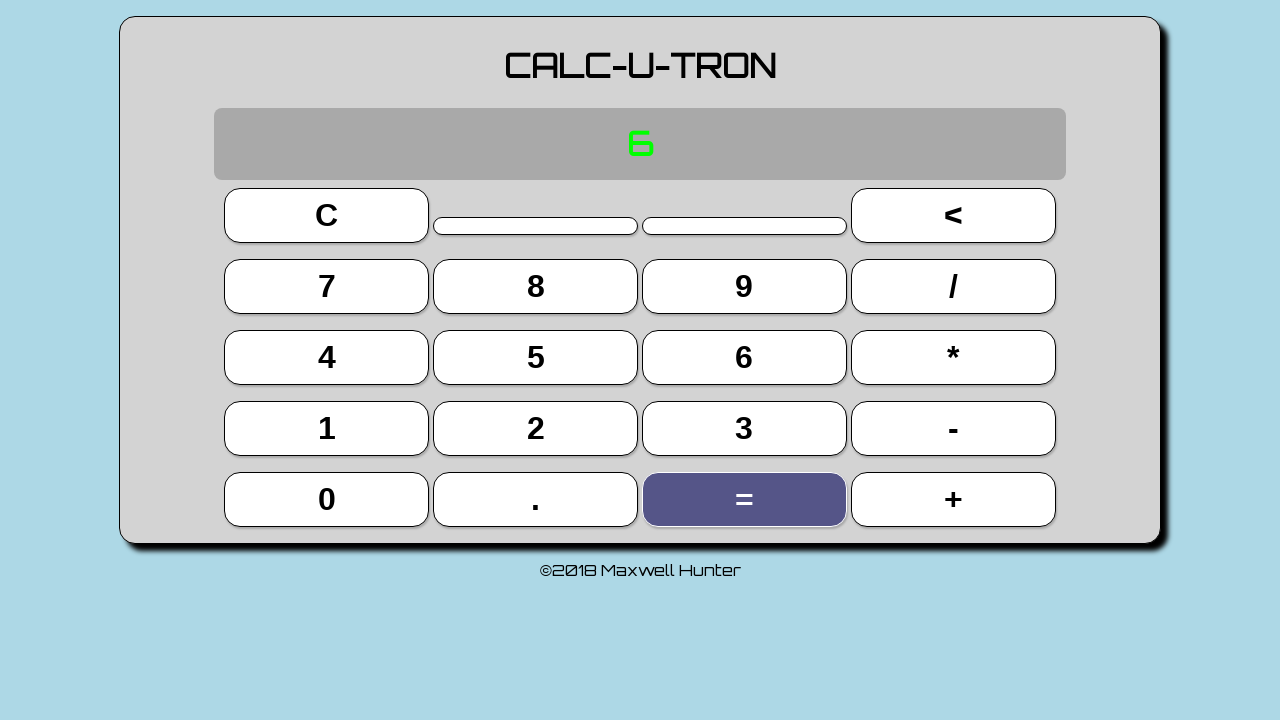

Clicked plus button at (953, 499) on button >> nth=19
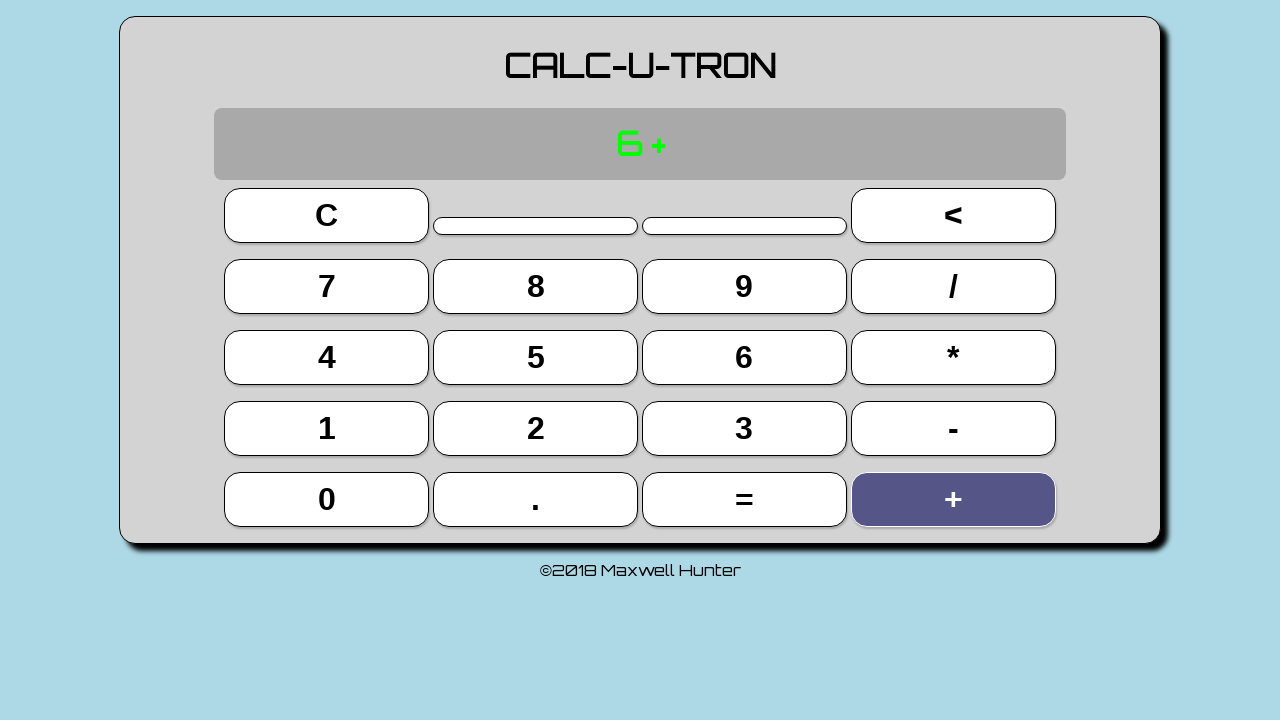

Clicked button 3 at (744, 428) on button >> nth=14
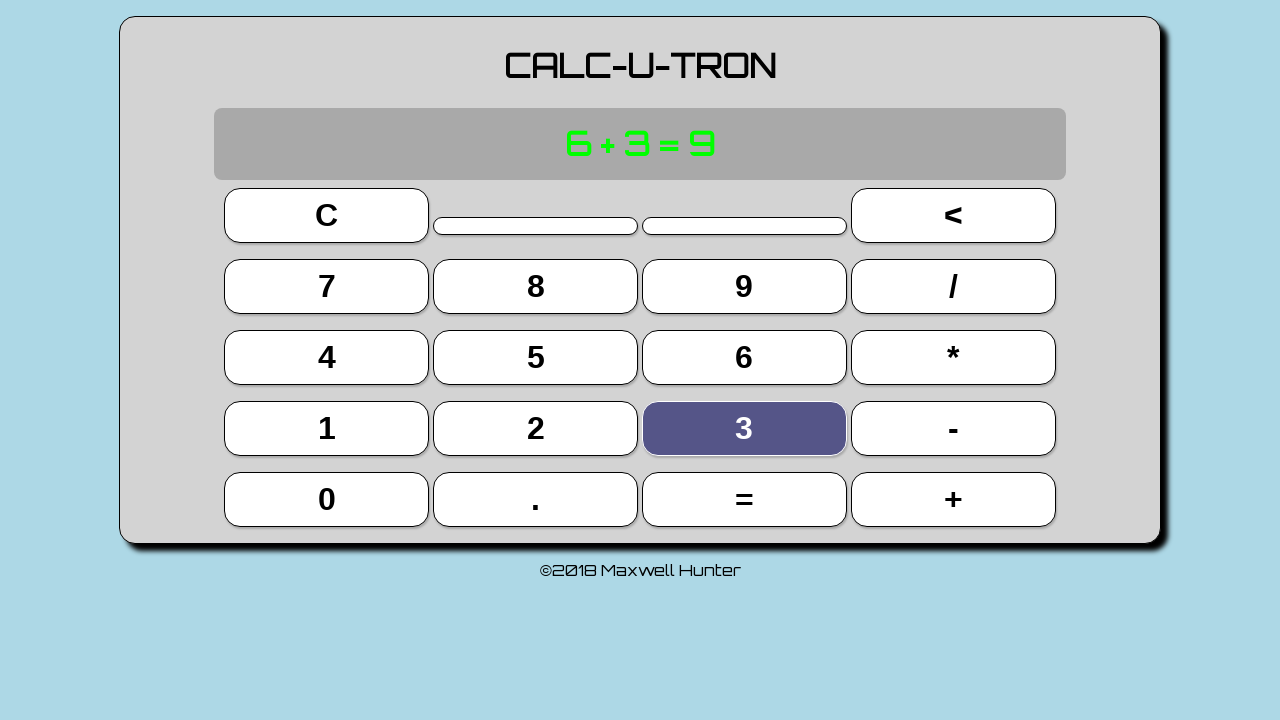

Clicked equals button at (744, 499) on button >> nth=18
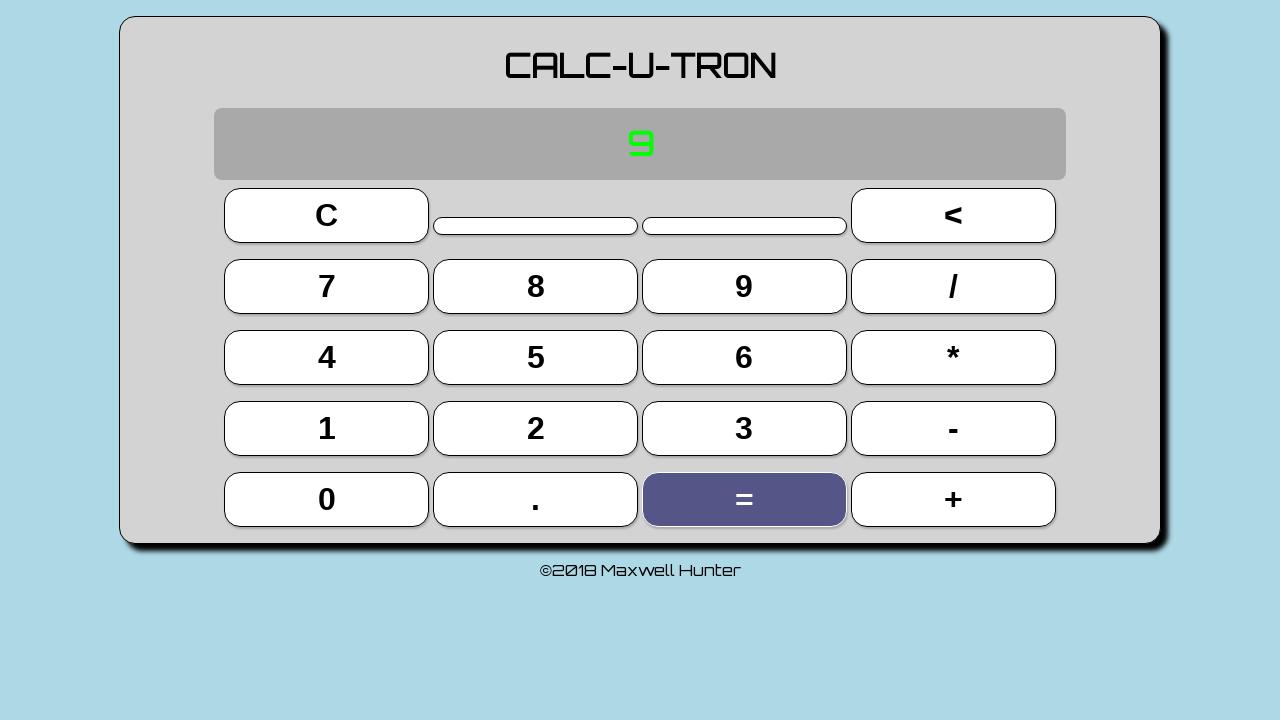

Located display element
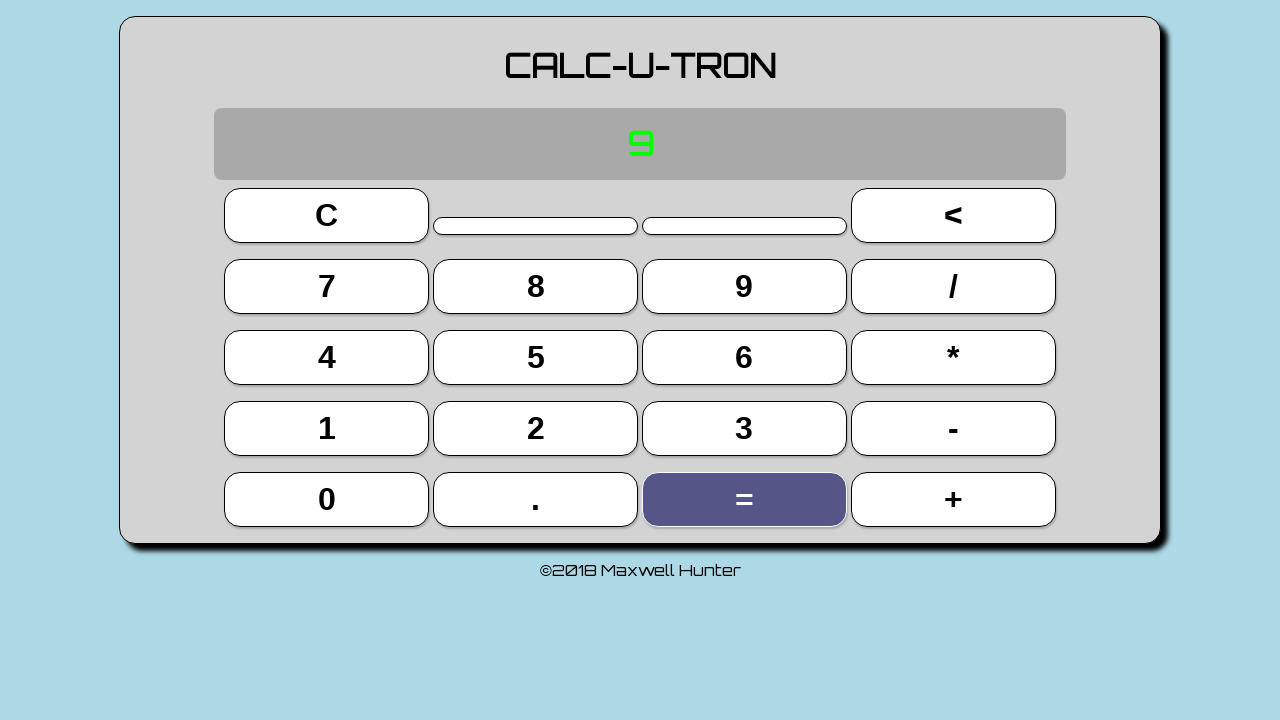

Verified calculator display shows 9
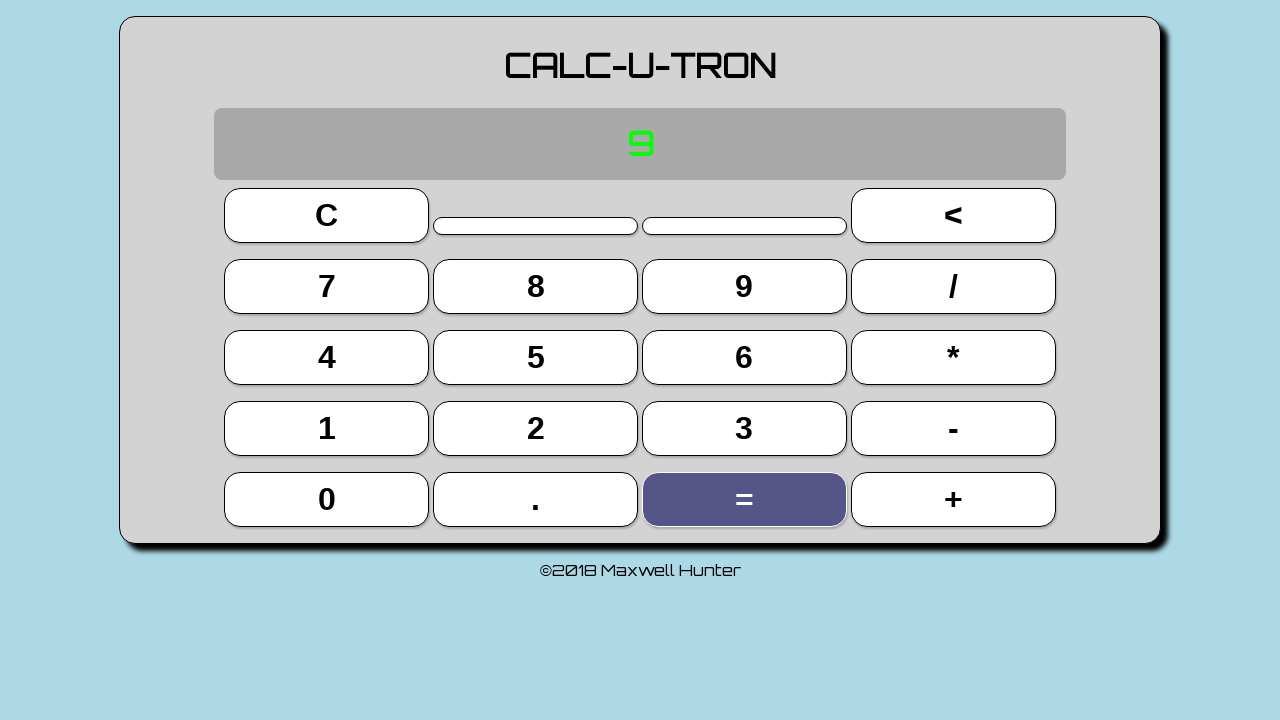

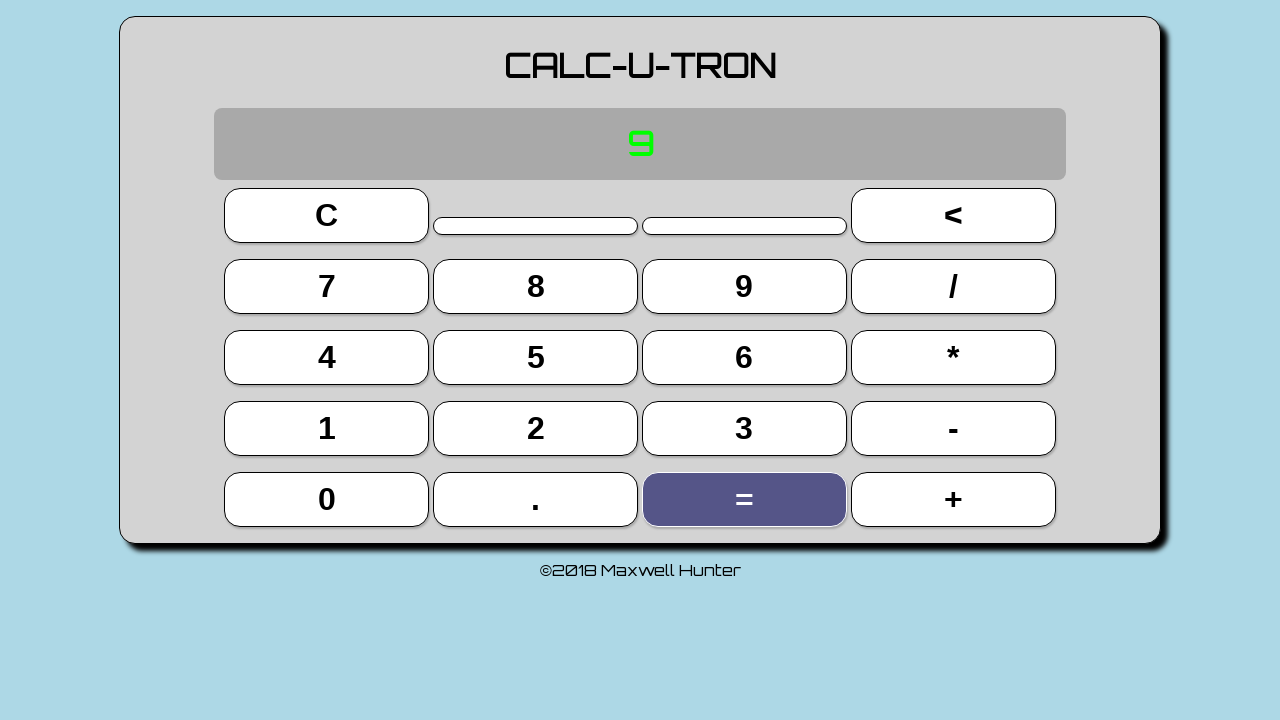